Tests right-clicking a button

Starting URL: https://demoqa.com/buttons

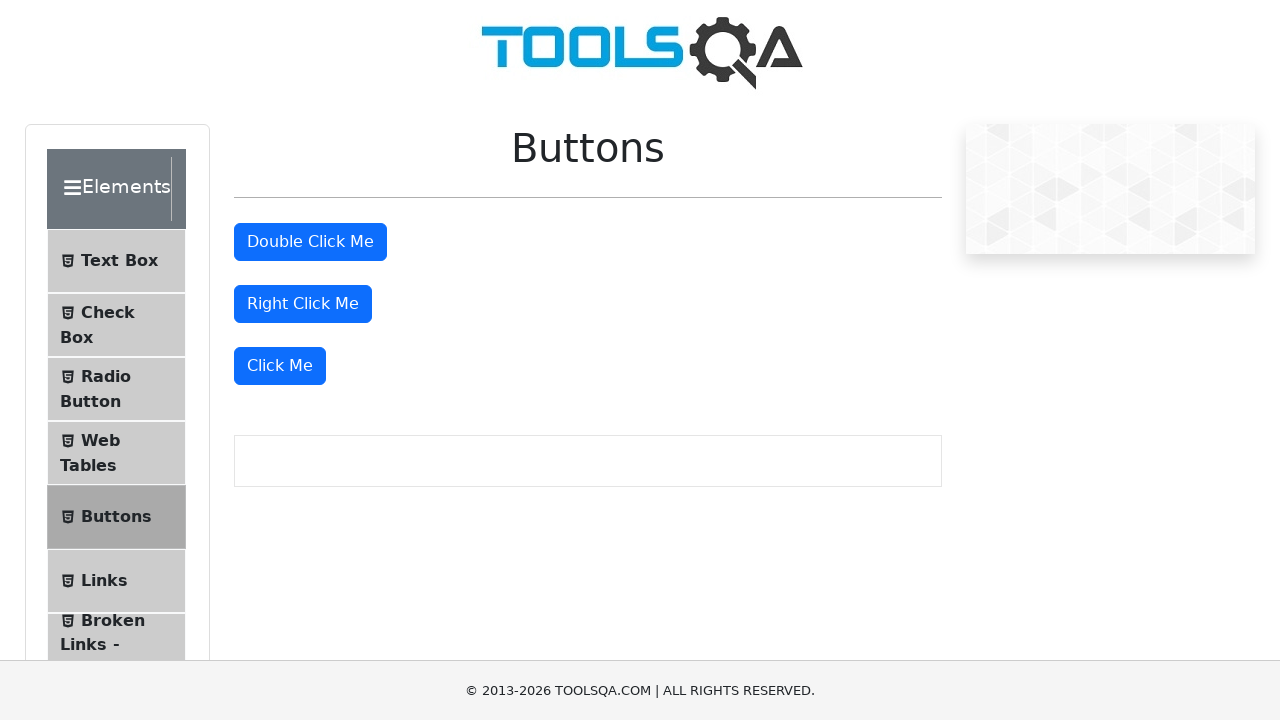

Right-clicked the button on demoqa.com/buttons at (303, 304) on #rightClickBtn
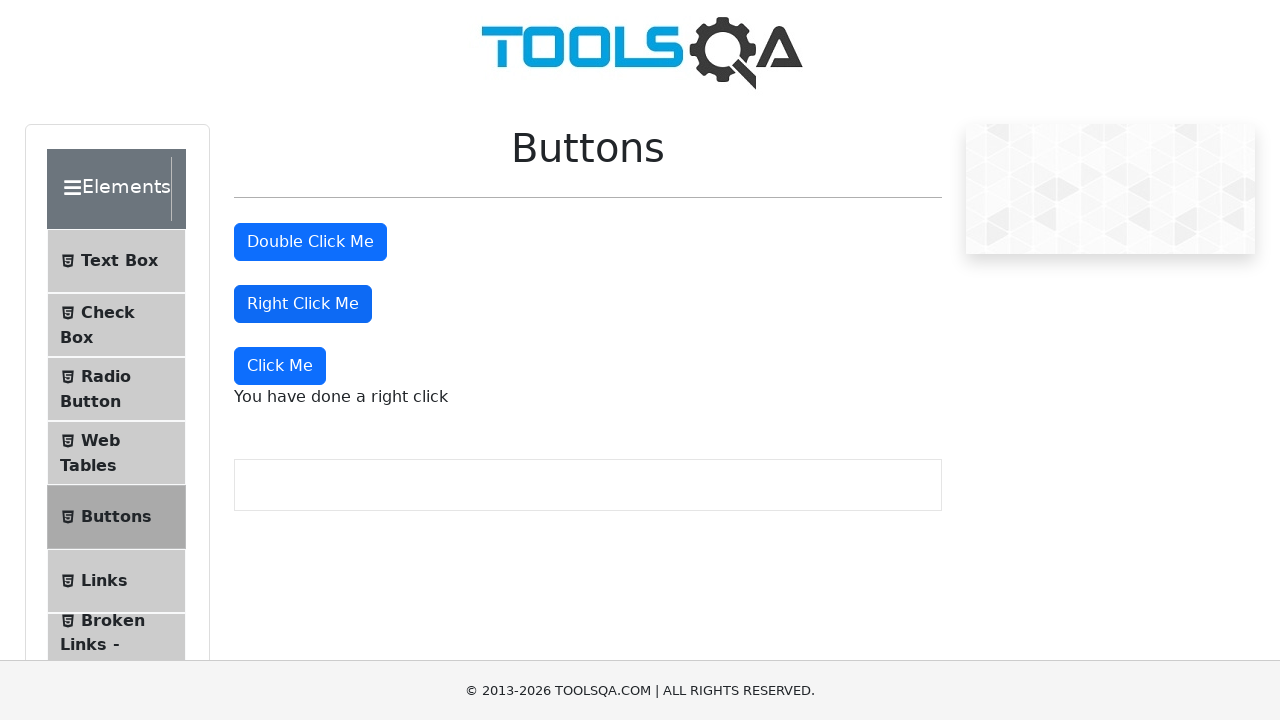

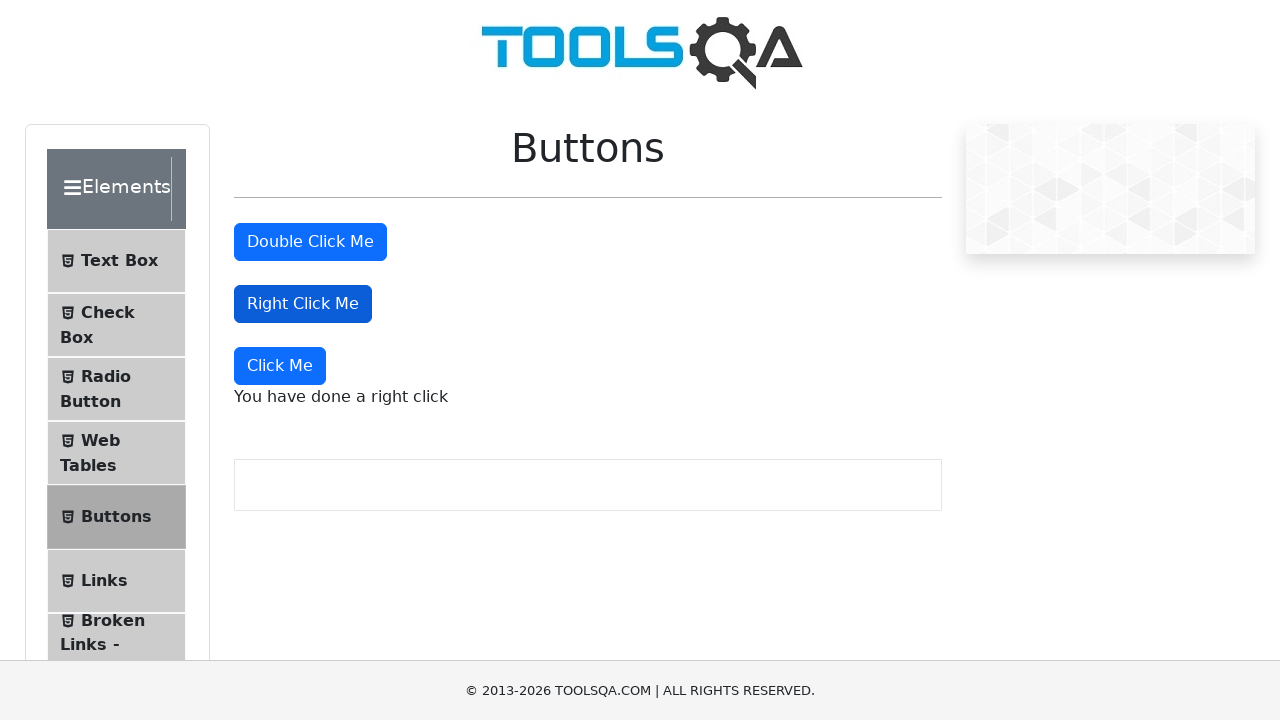